Tests handling multiple dropdown elements on a registration form by selecting values for year, month, and day date fields

Starting URL: http://demo.automationtesting.in/Register.html

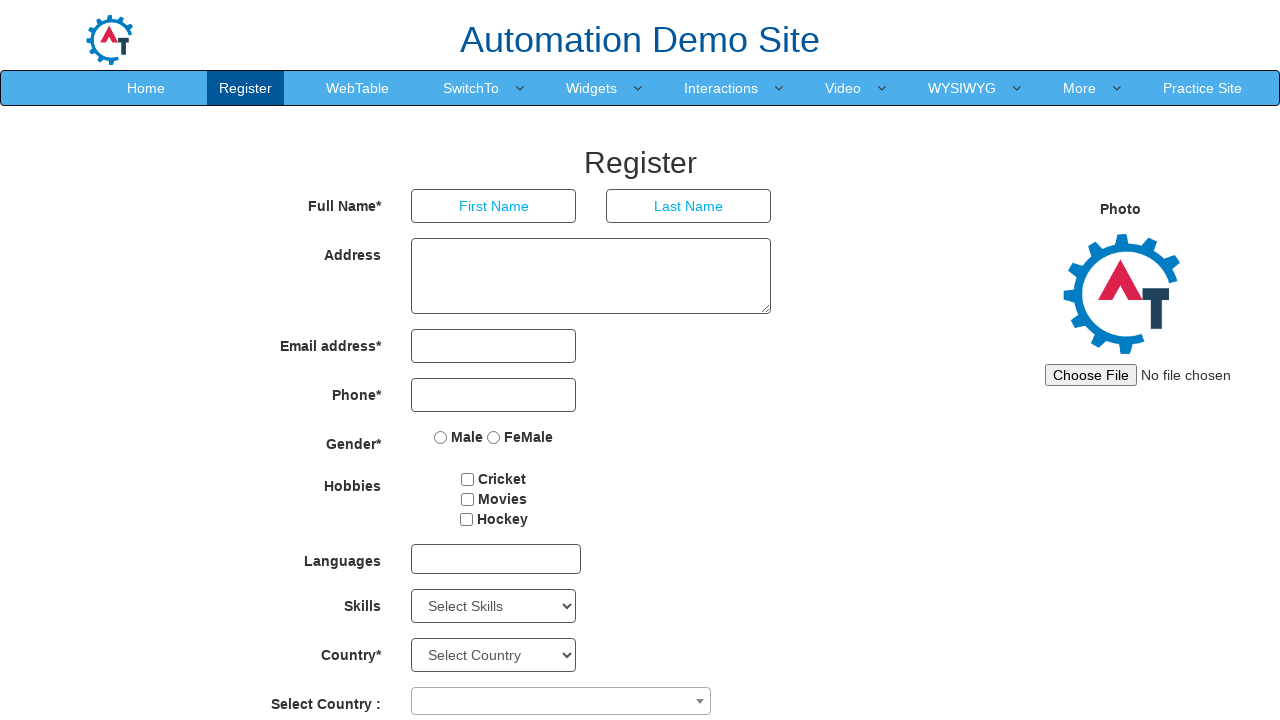

Waited for year dropdown to load
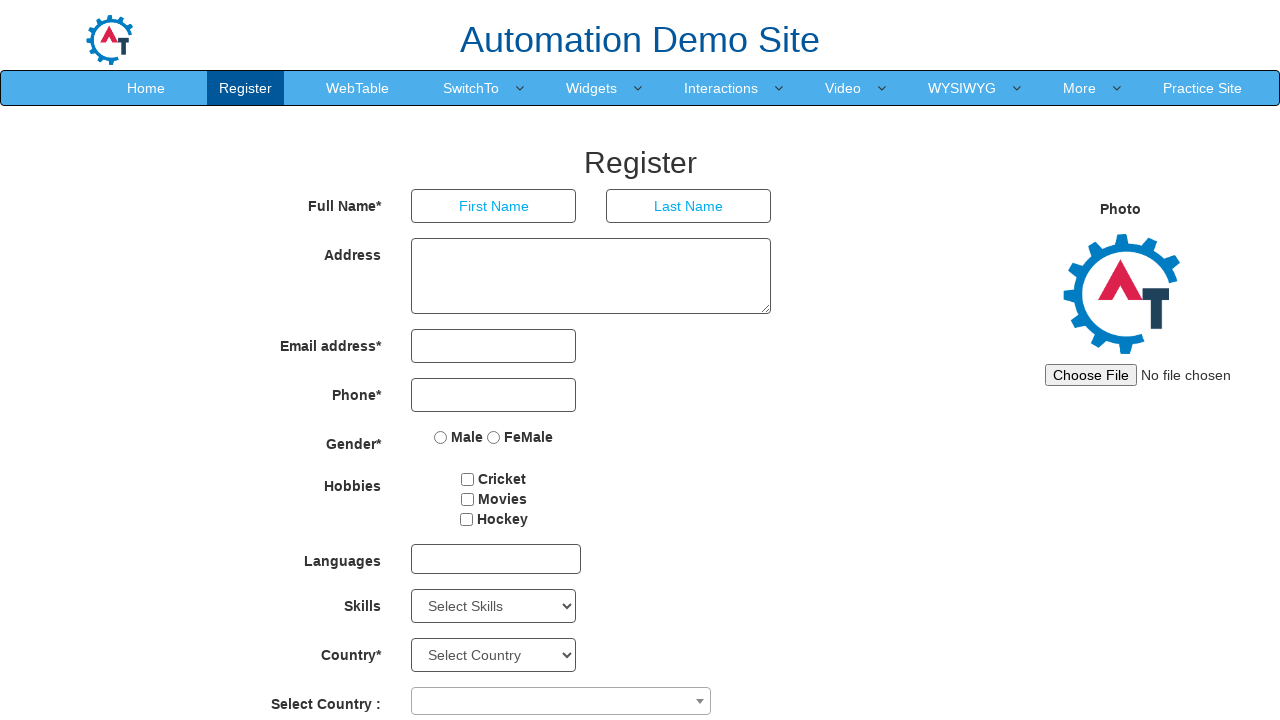

Selected year 1995 from year dropdown on #yearbox
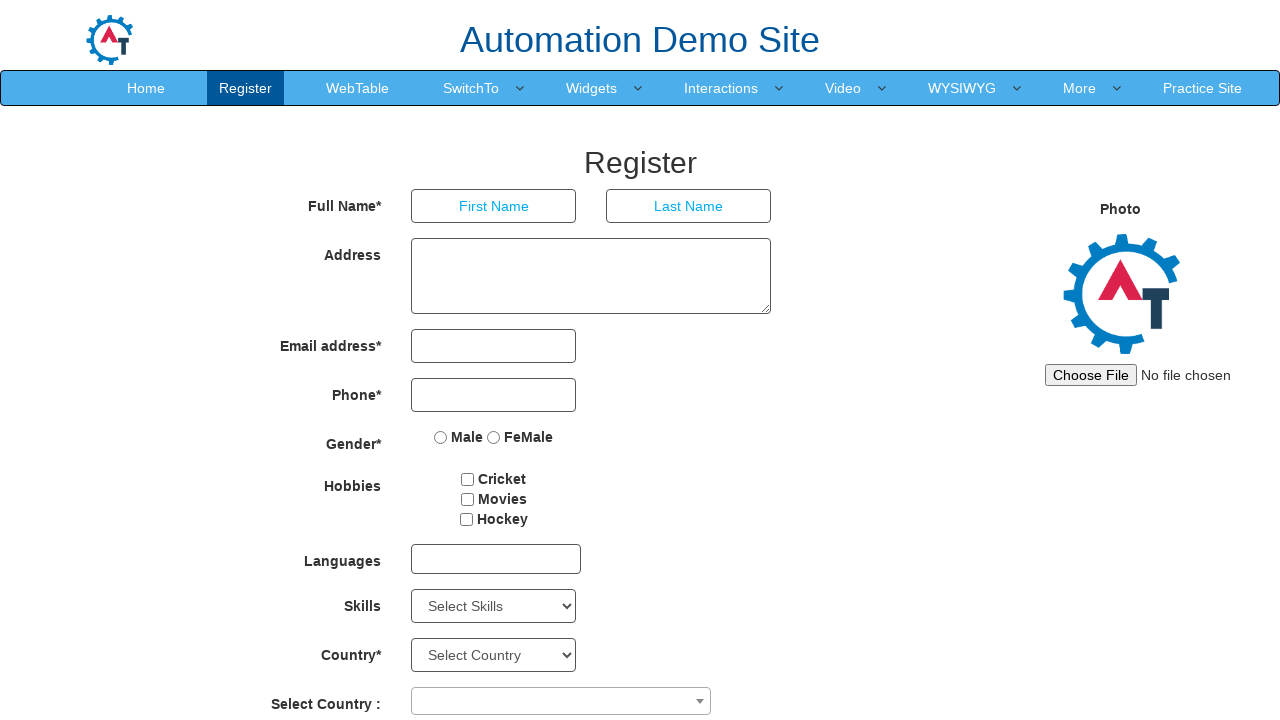

Selected June from month dropdown on //select[contains(@ng-model,'monthbox')]
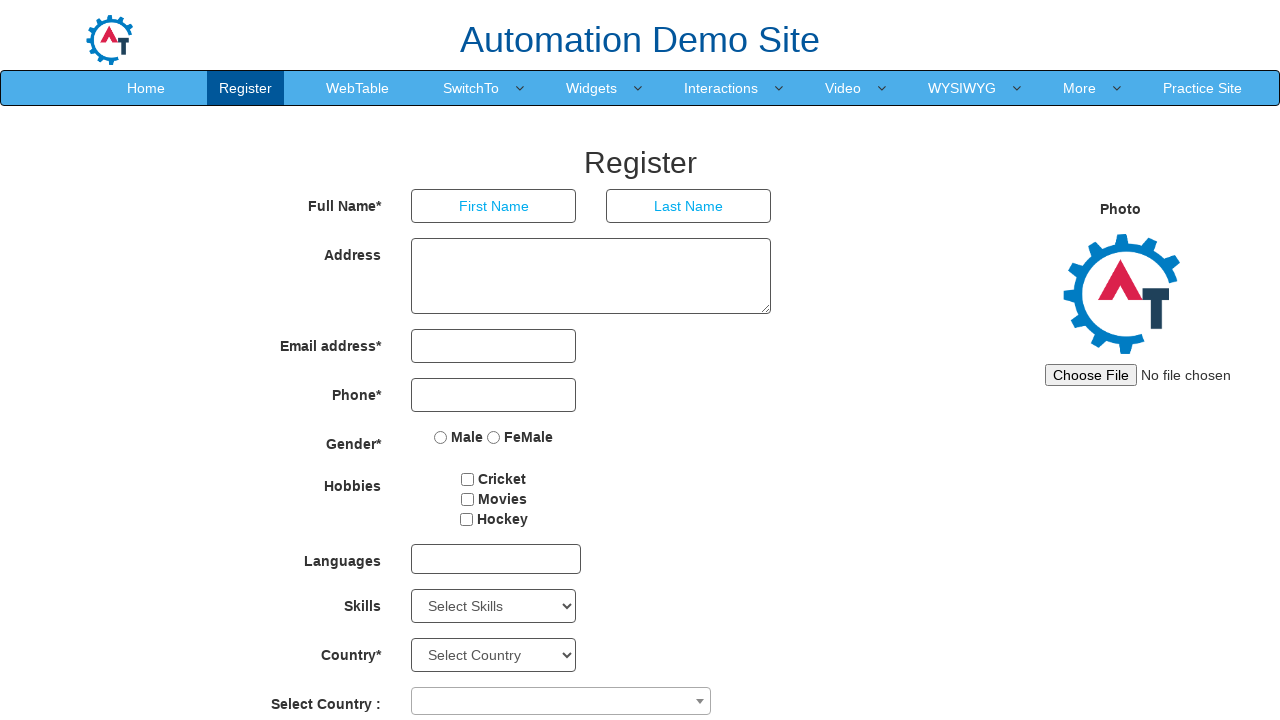

Selected day 15 from day dropdown on #daybox
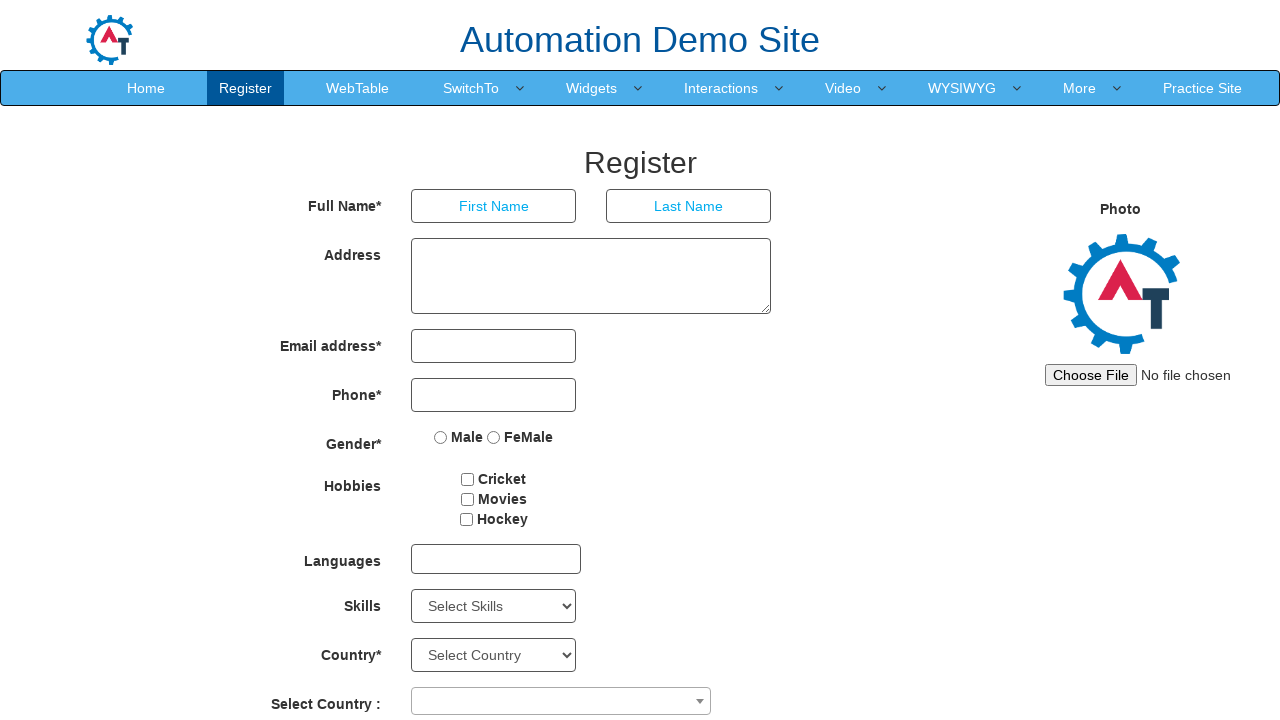

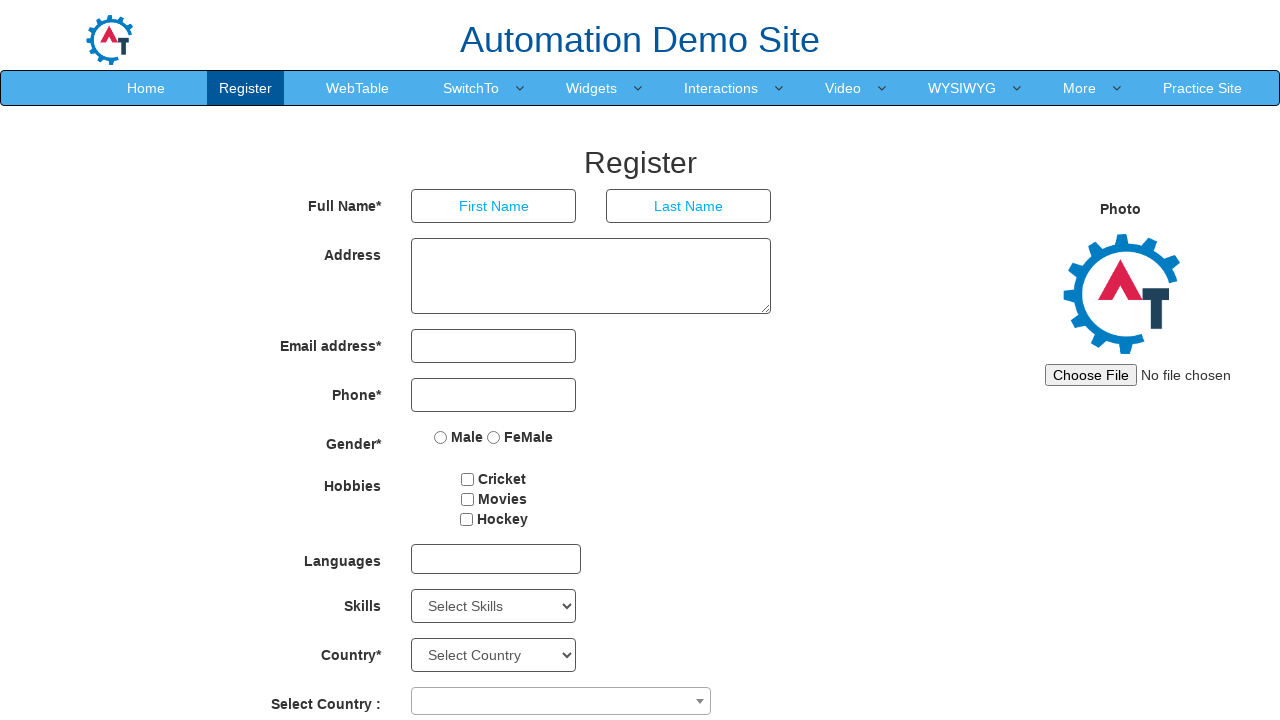